Tests JavaScript alert, confirm, and prompt dialogs by triggering them and interacting with the dialog boxes

Starting URL: https://javascript.info/alert-prompt-confirm

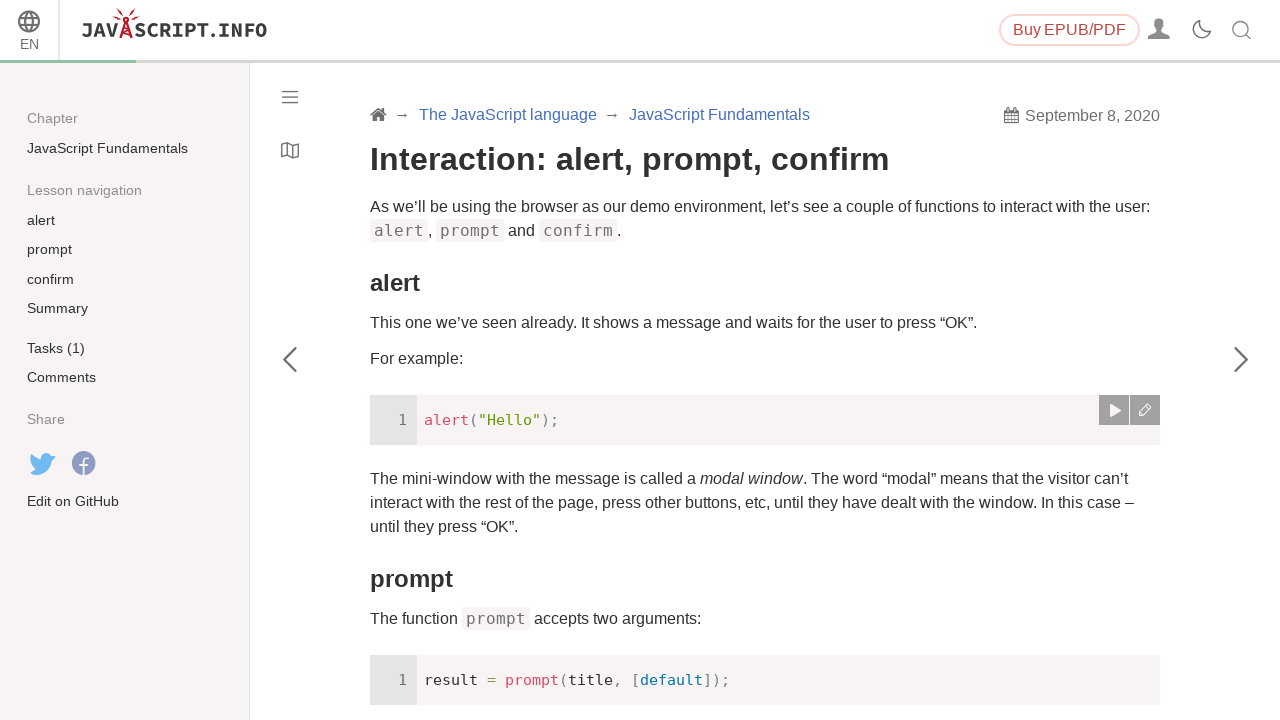

Clicked alert button to trigger alert dialog at (1114, 410) on xpath=(//a[@data-action='run'])[1]
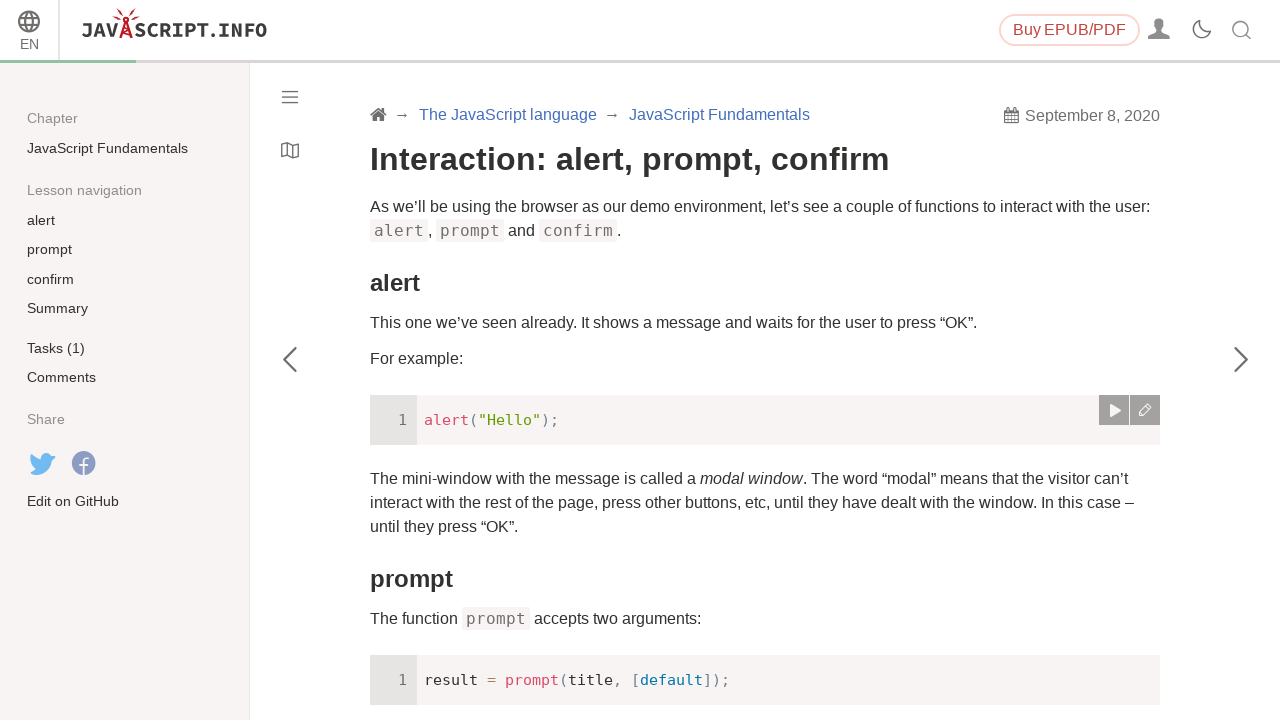

Clicked alert button again with dialog handler attached at (1114, 410) on xpath=(//a[@data-action='run'])[1]
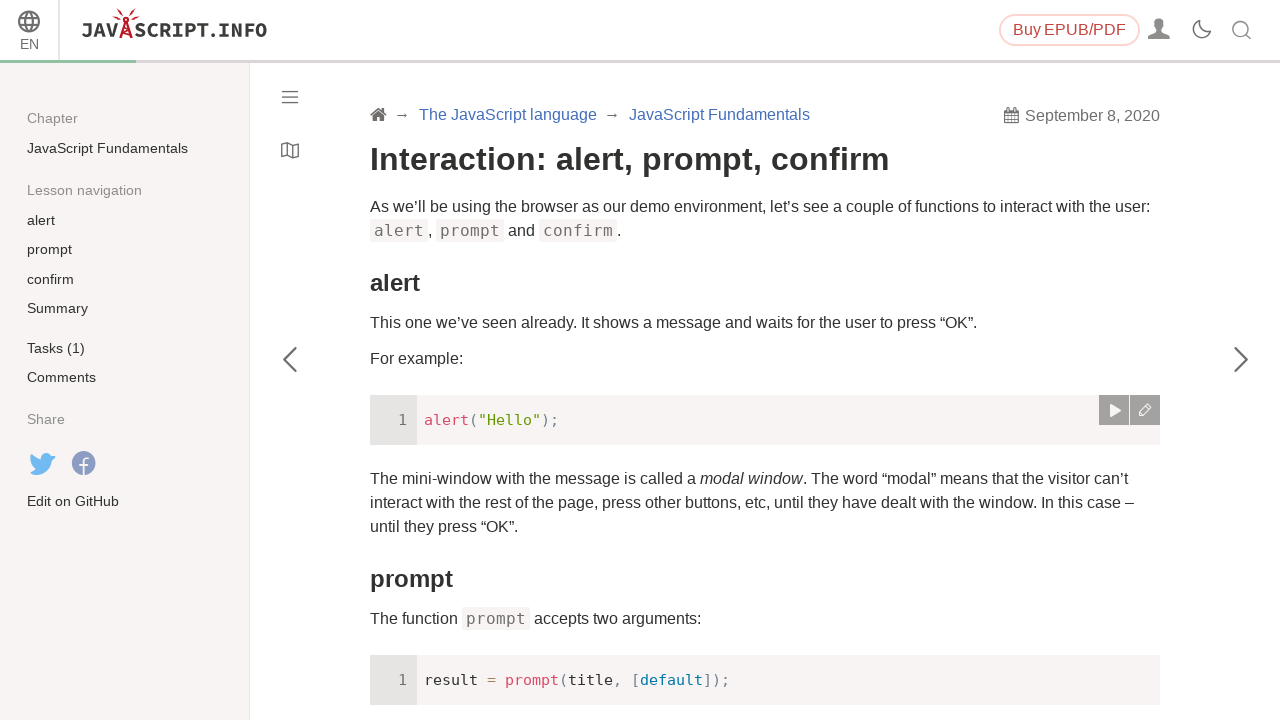

Clicked confirm button to trigger confirm dialog at (1114, 360) on xpath=(//a[@data-action='run'])[5]
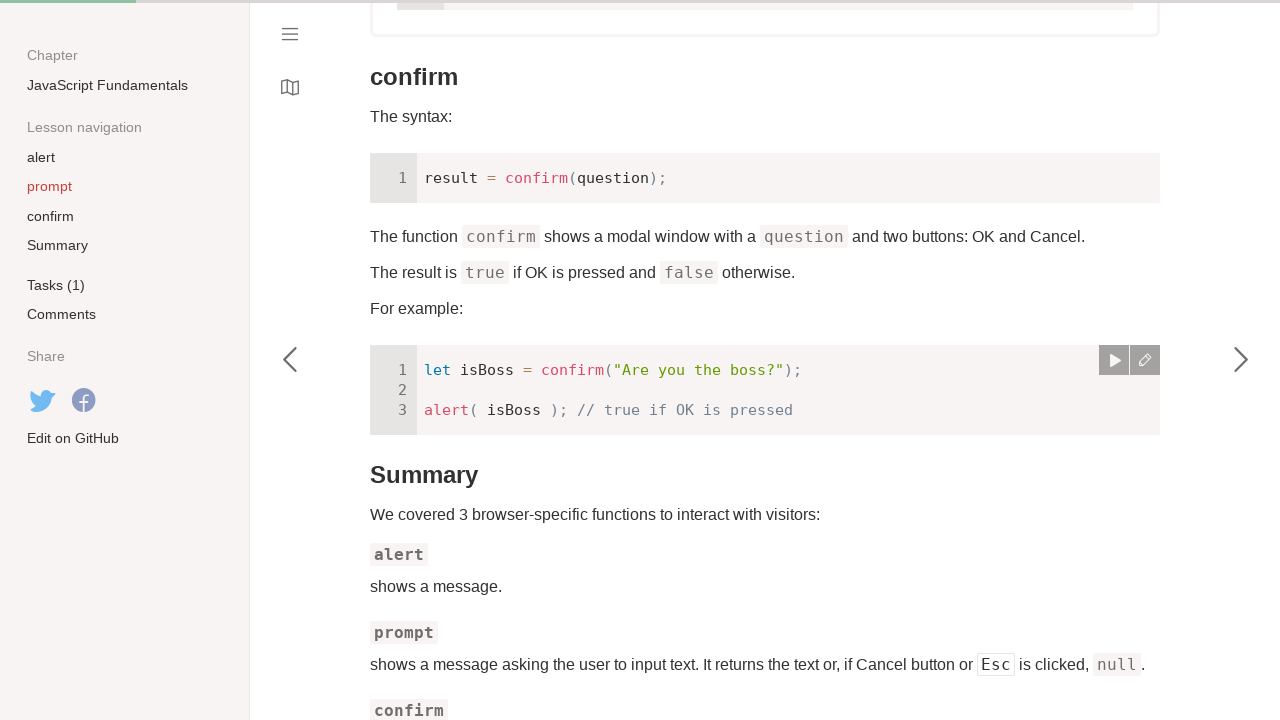

Clicked confirm button and dismissed the confirm dialog at (1114, 360) on xpath=(//a[@data-action='run'])[5]
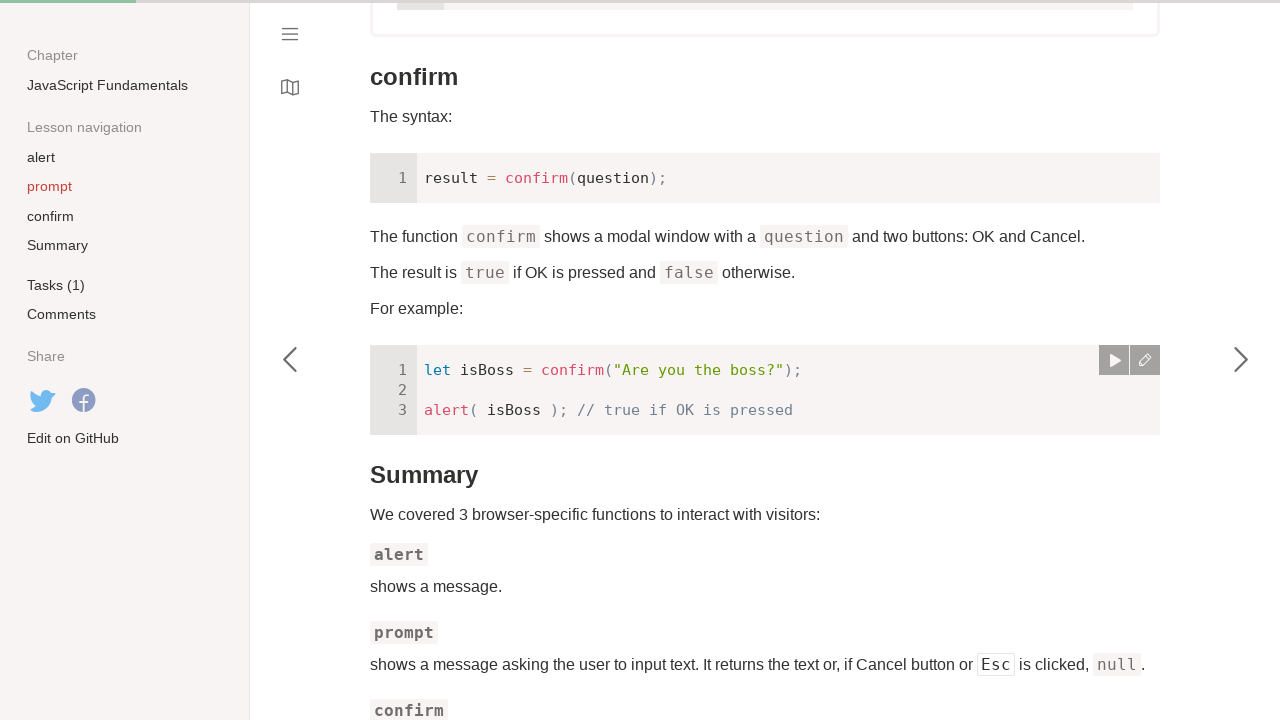

Set up dialog handler to accept next confirm dialog
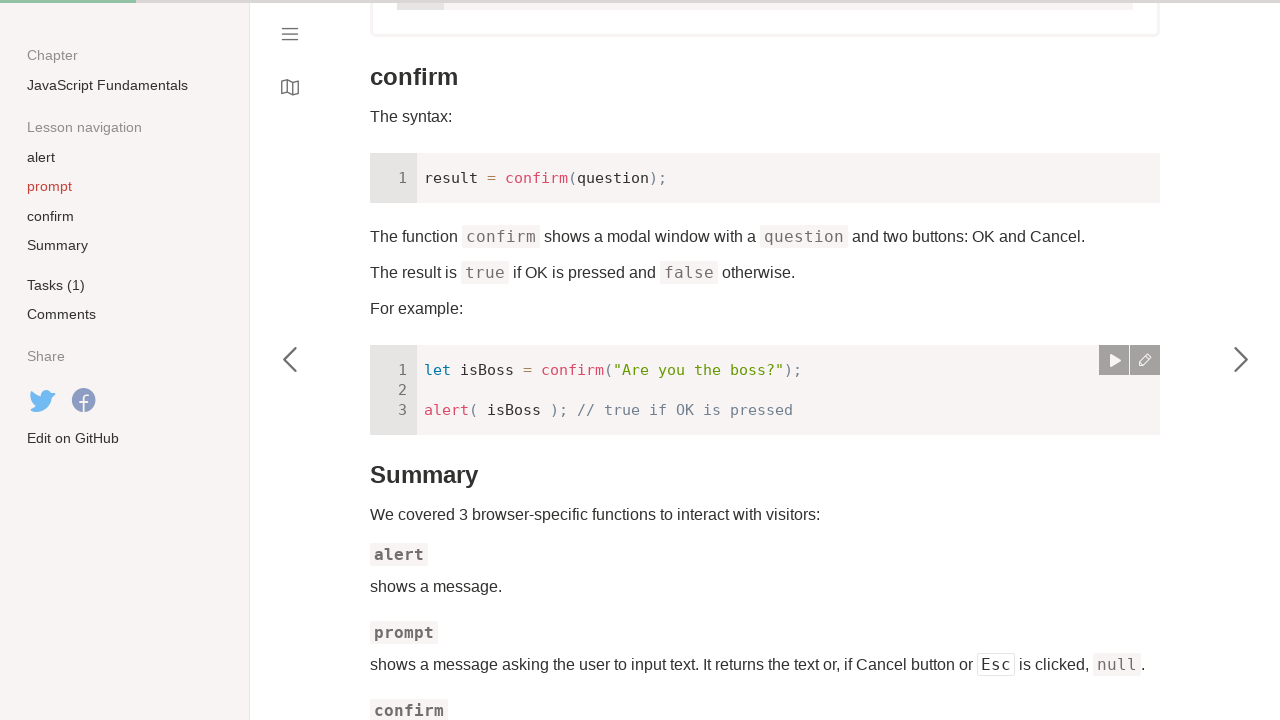

Clicked prompt button to trigger prompt dialog at (1114, 360) on xpath=(//a[@data-action='run'])[2]
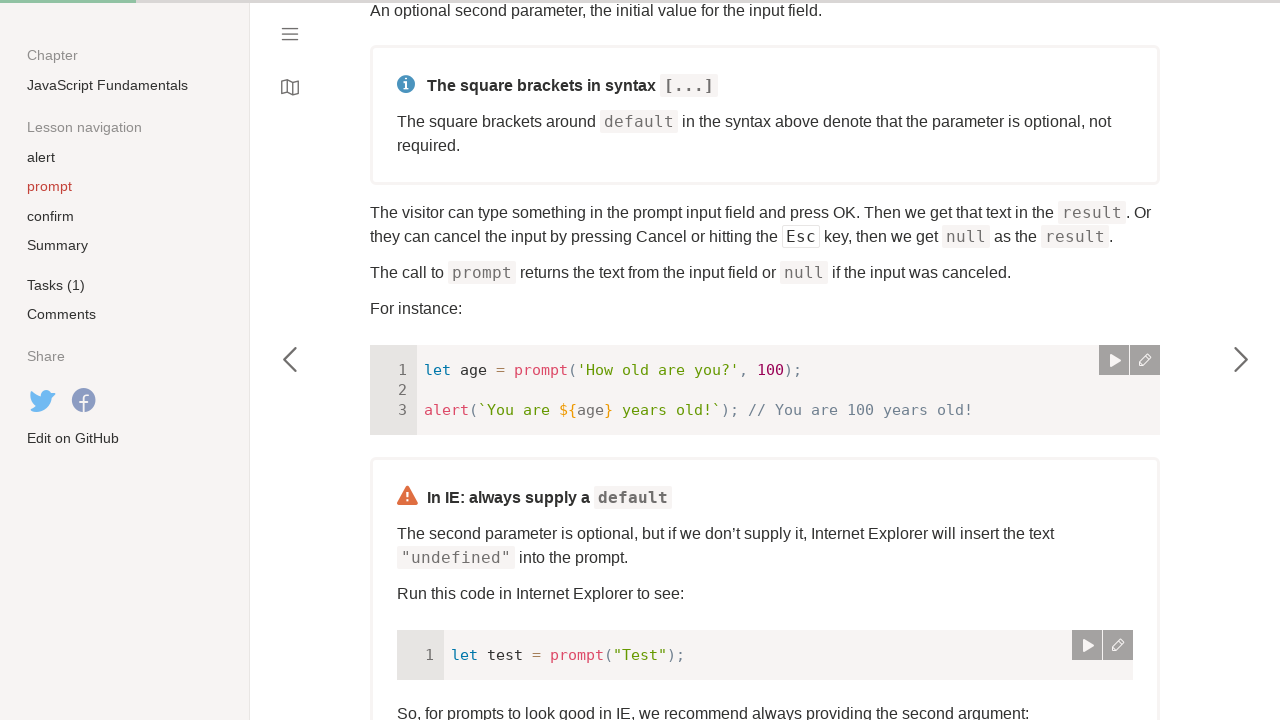

Set up dialog handler to accept prompt with text '28'
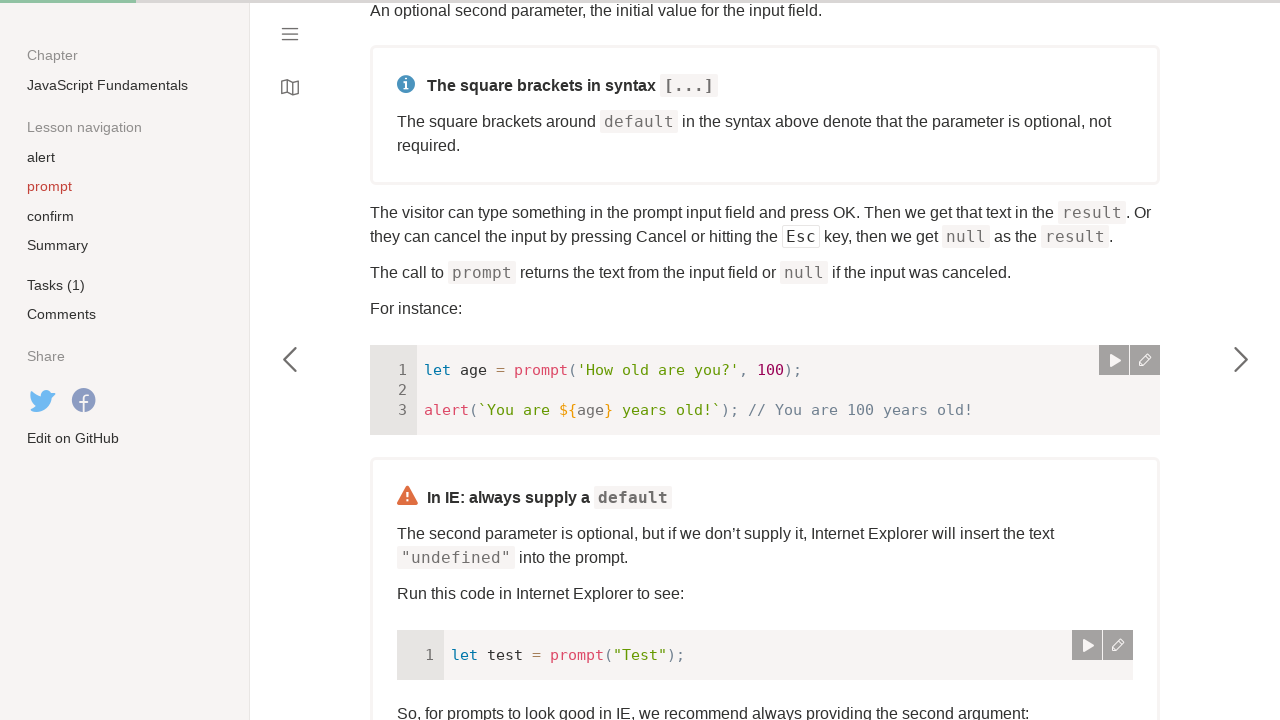

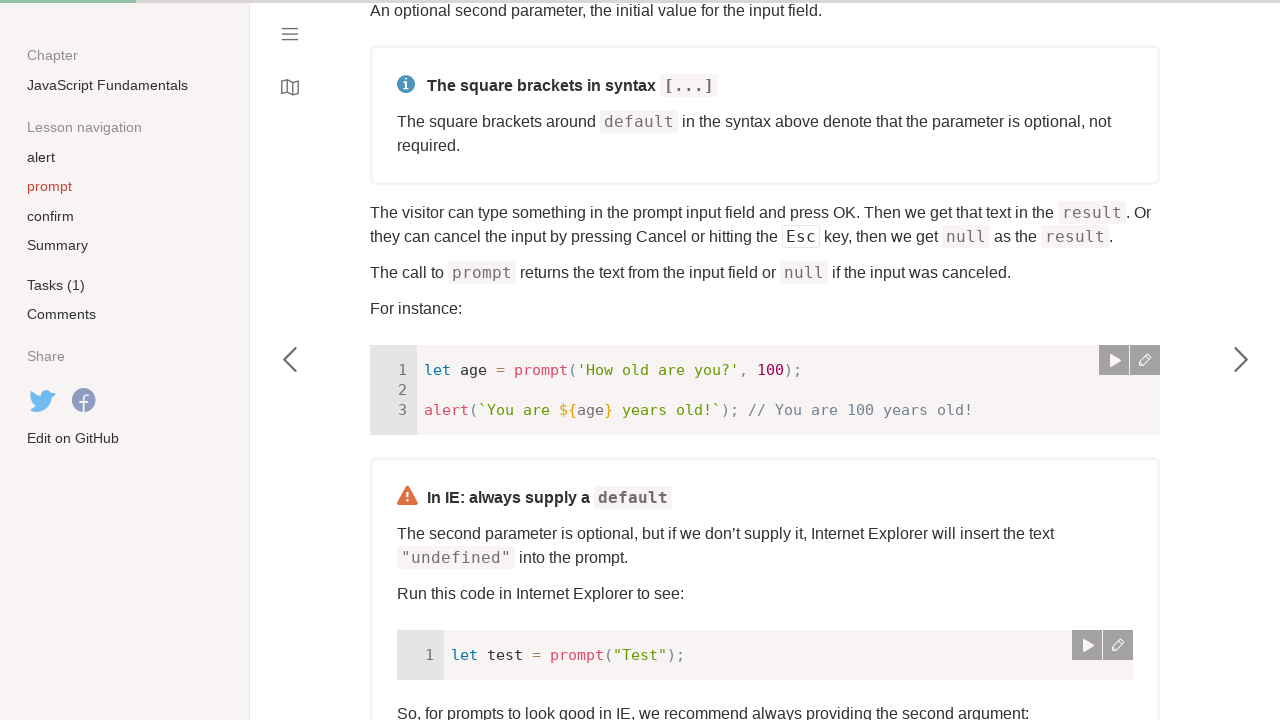